Tests window handling by clicking a button to open a new window and switching between multiple browser windows

Starting URL: https://rahulshettyacademy.com/AutomationPractice/

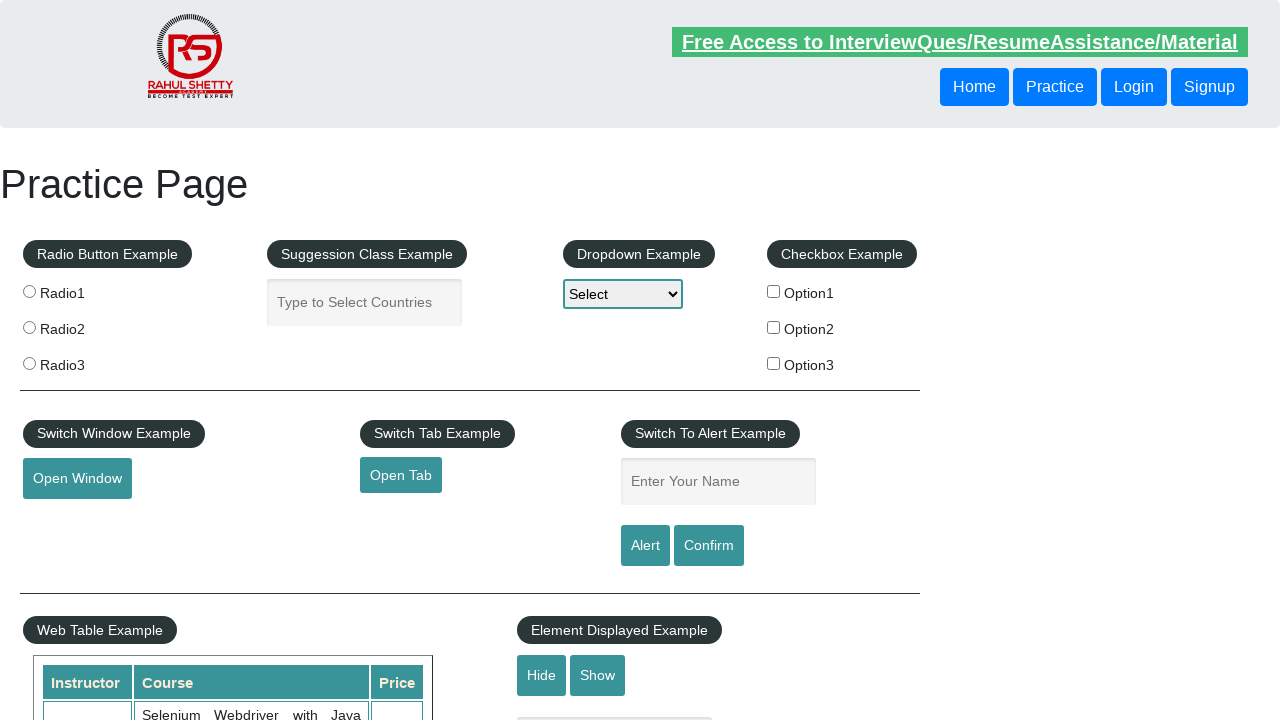

Navigated to AutomationPractice URL
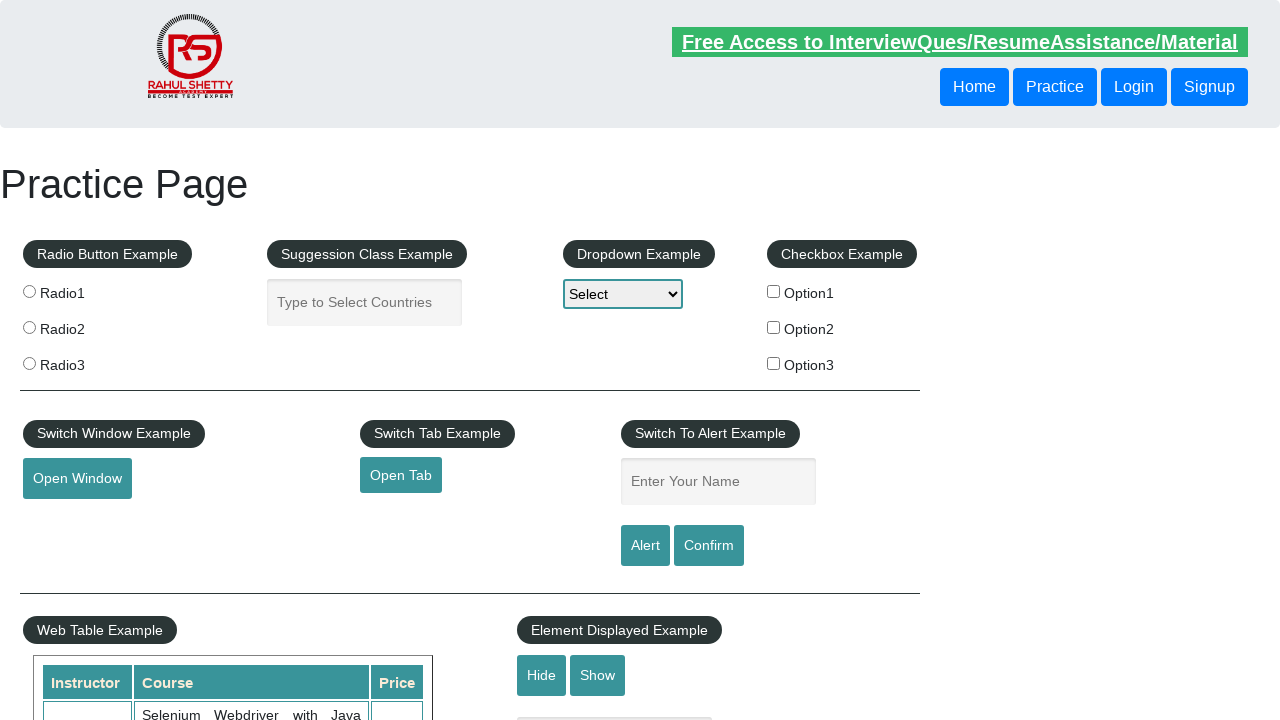

Clicked button to open new window at (77, 479) on #openwindow
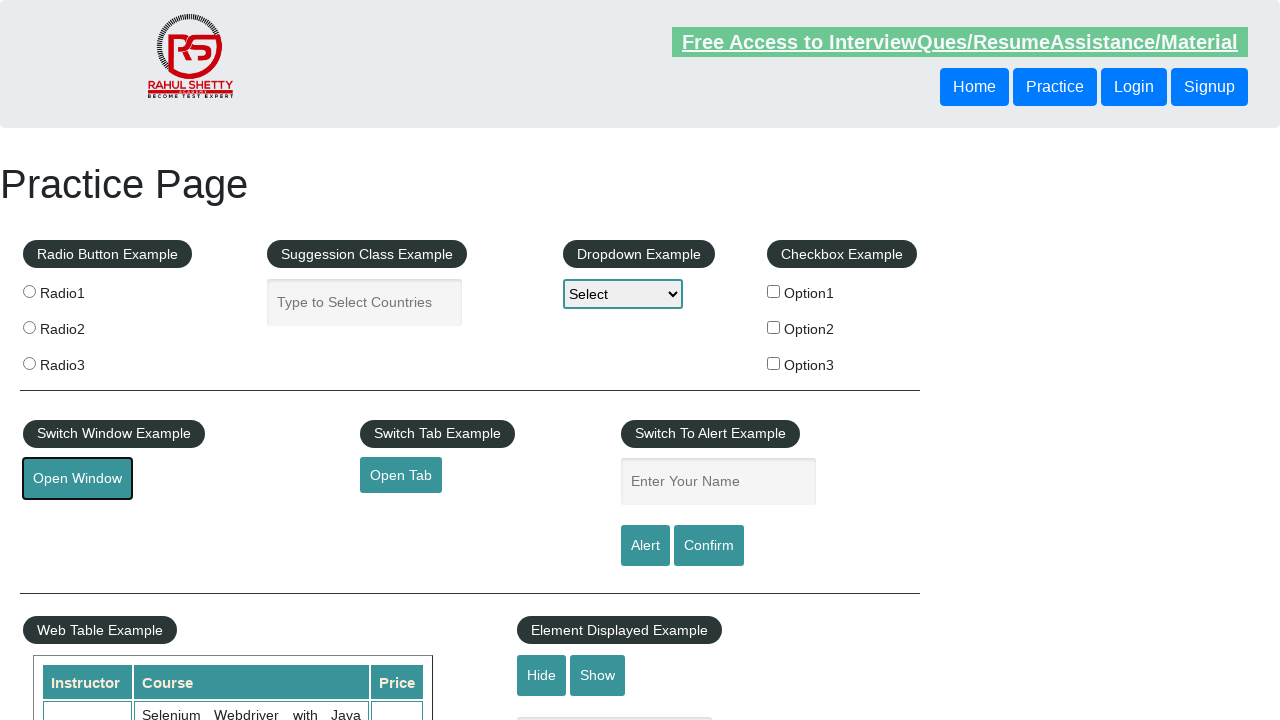

New window opened and captured
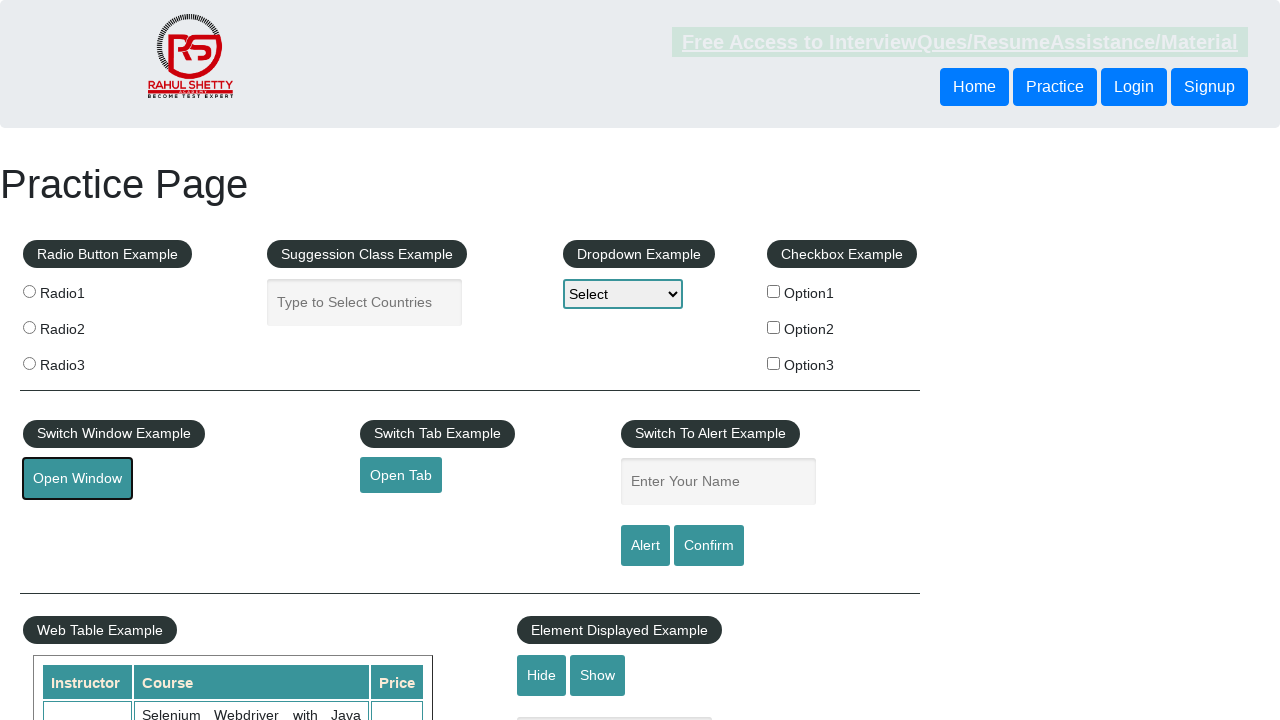

Retrieved title from original window: Practice Page
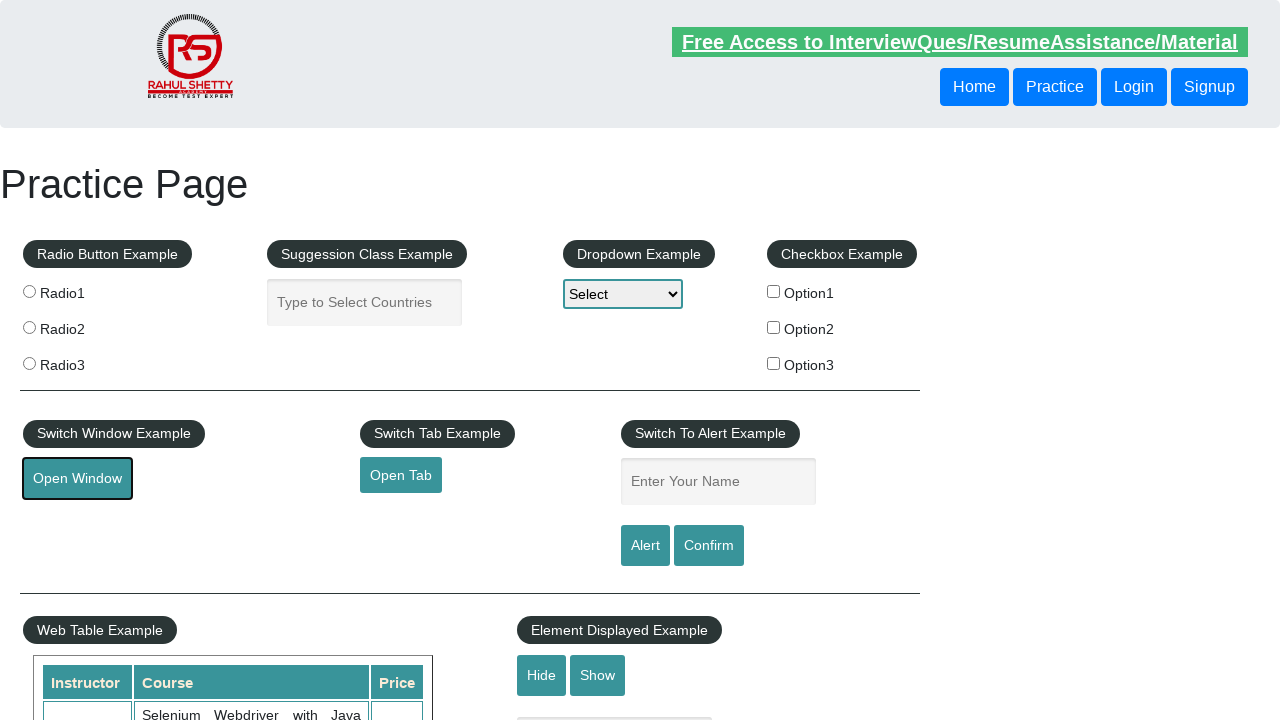

Retrieved title from new window: QAClick Academy - A Testing Academy to Learn, Earn and Shine
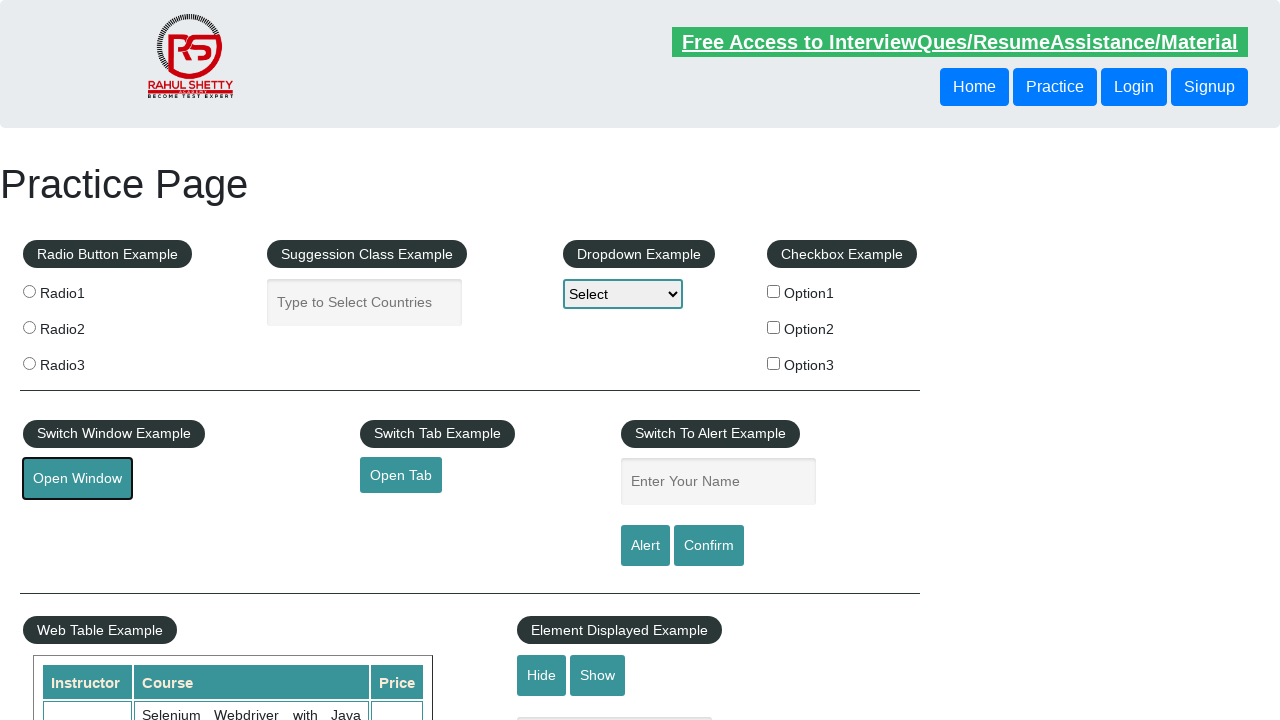

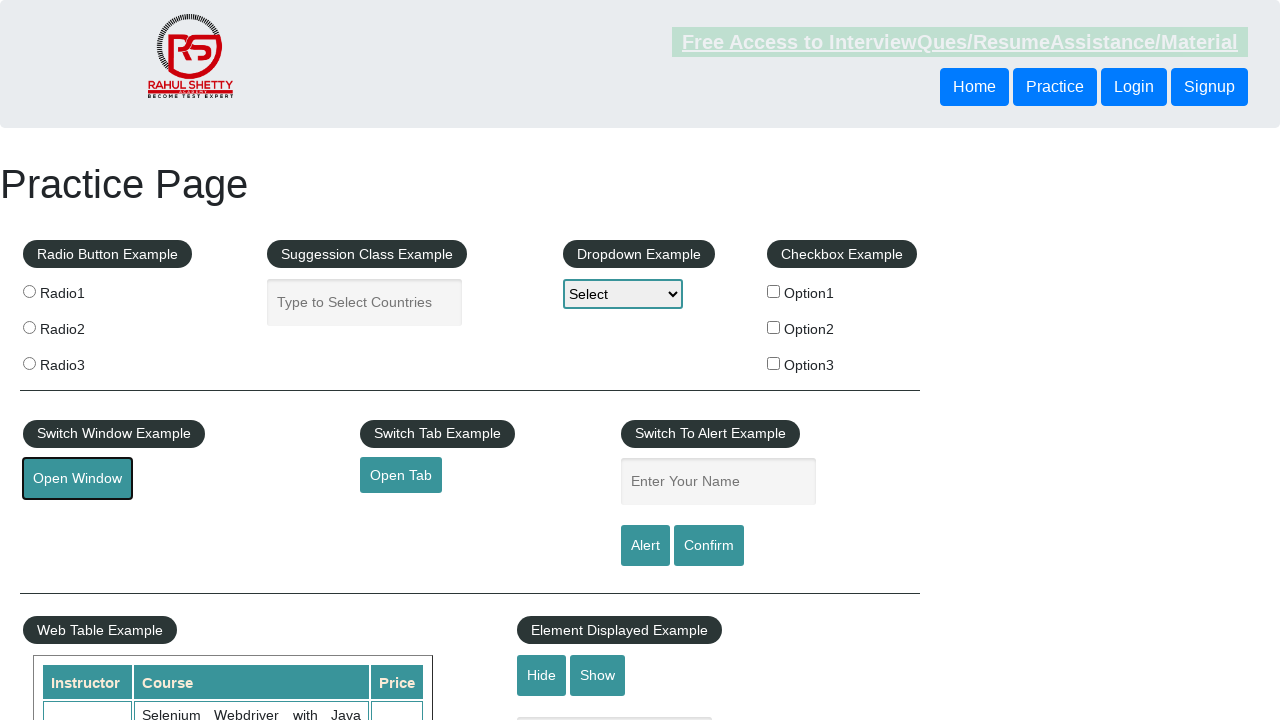